Tests unmarking completed todo items by unchecking their checkboxes

Starting URL: https://demo.playwright.dev/todomvc

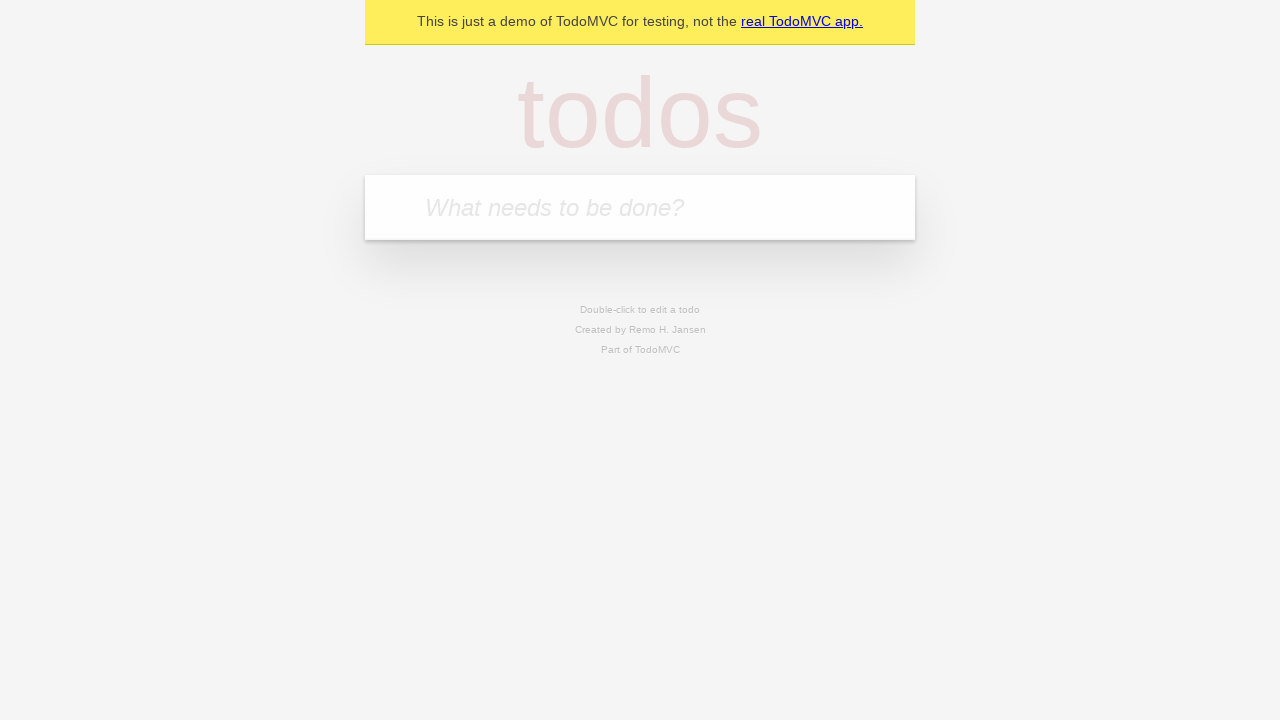

Filled todo input with 'buy some cheese' on internal:attr=[placeholder="What needs to be done?"i]
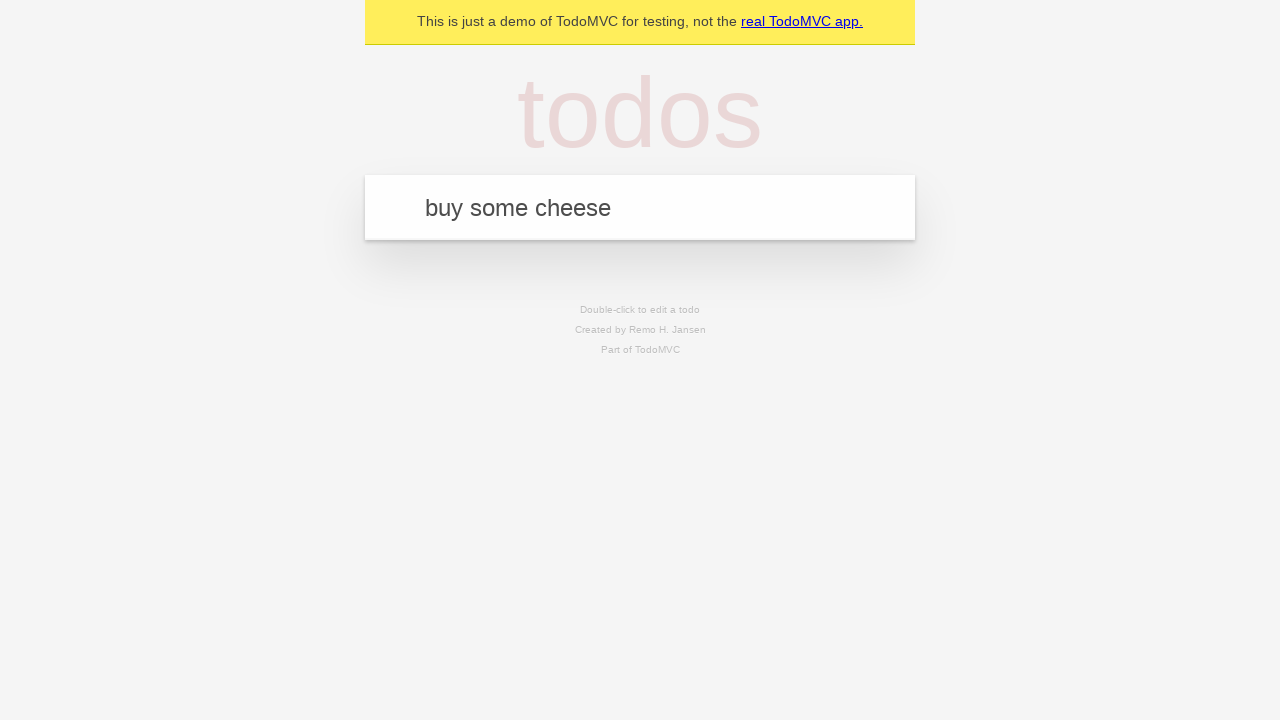

Pressed Enter to create first todo item on internal:attr=[placeholder="What needs to be done?"i]
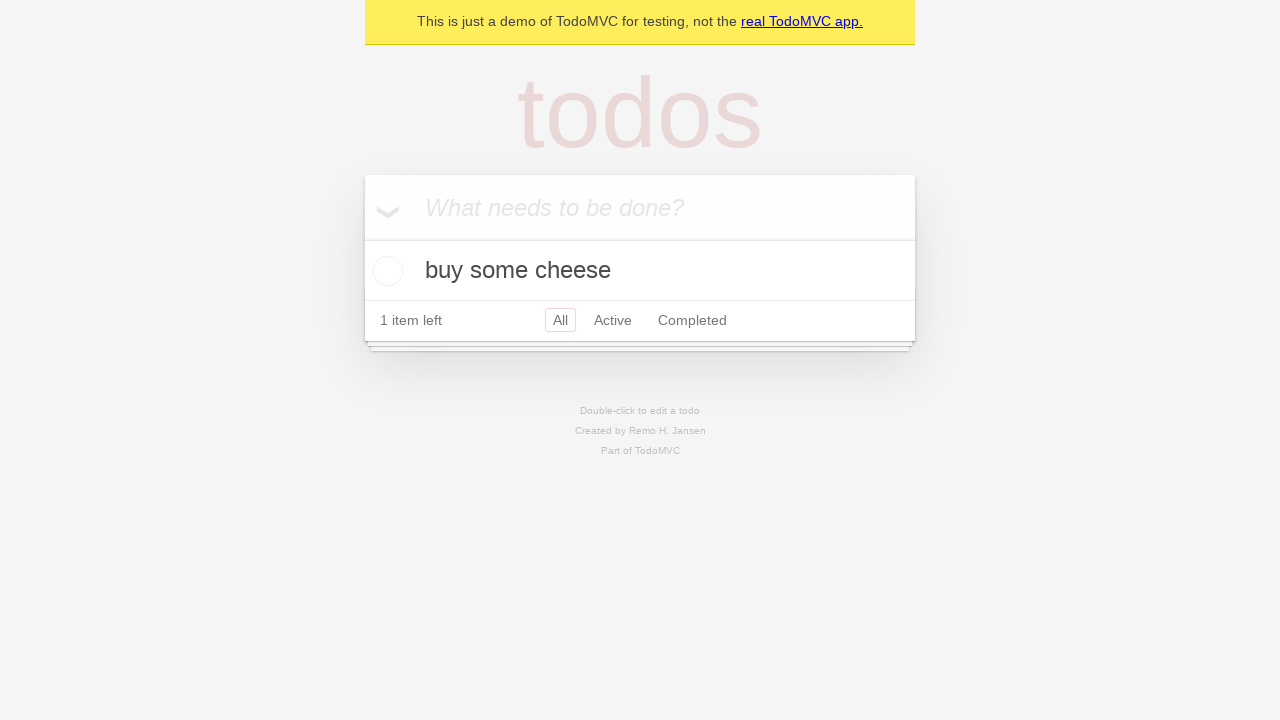

Filled todo input with 'feed the cat' on internal:attr=[placeholder="What needs to be done?"i]
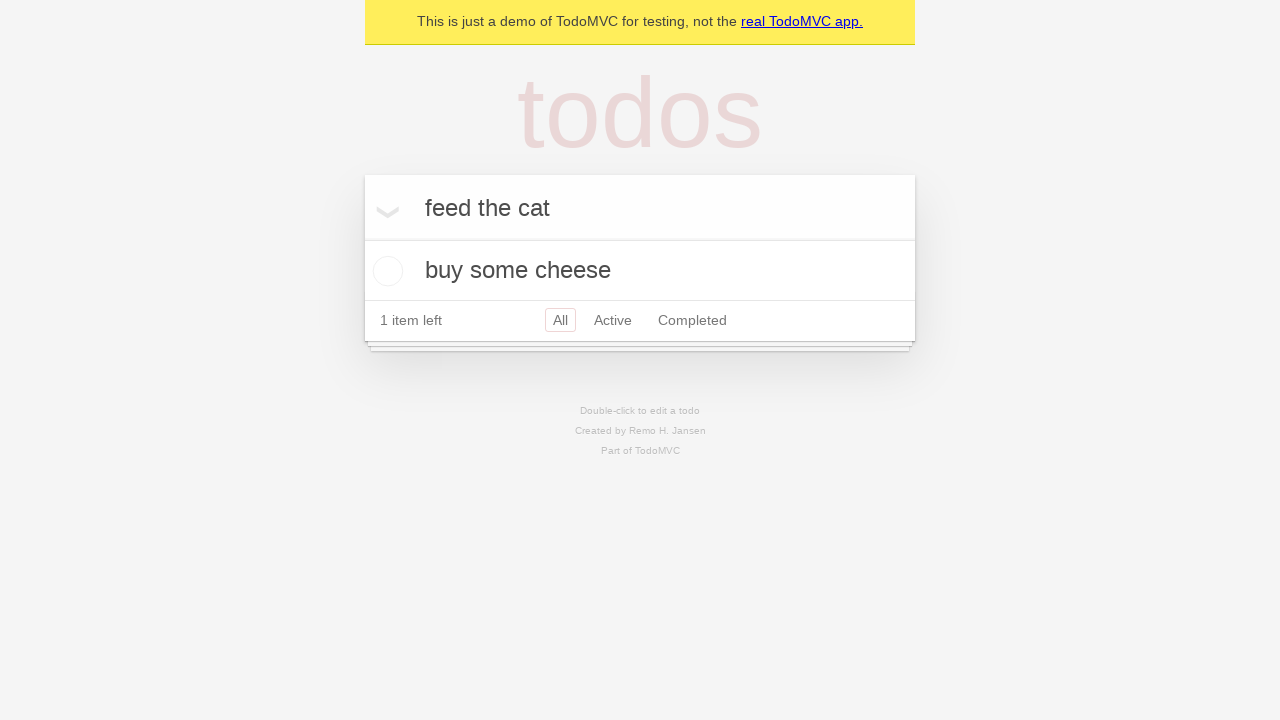

Pressed Enter to create second todo item on internal:attr=[placeholder="What needs to be done?"i]
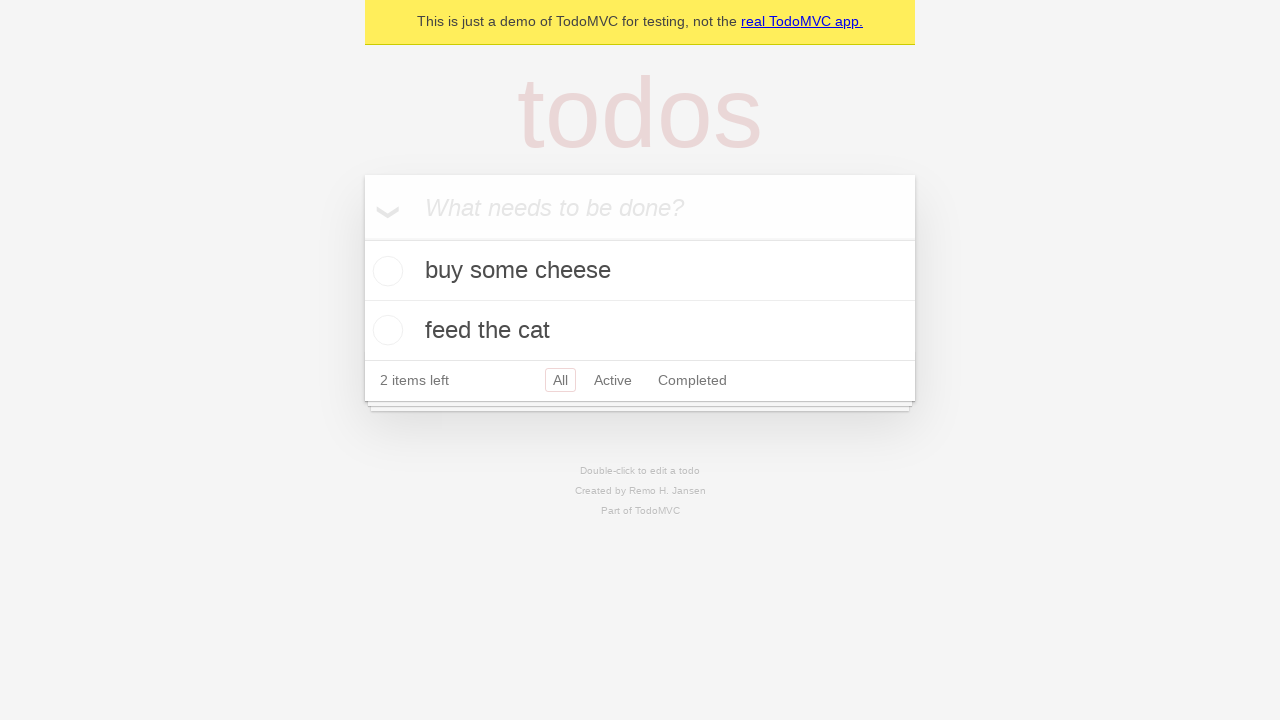

Checked the first todo item's checkbox at (385, 271) on internal:testid=[data-testid="todo-item"s] >> nth=0 >> internal:role=checkbox
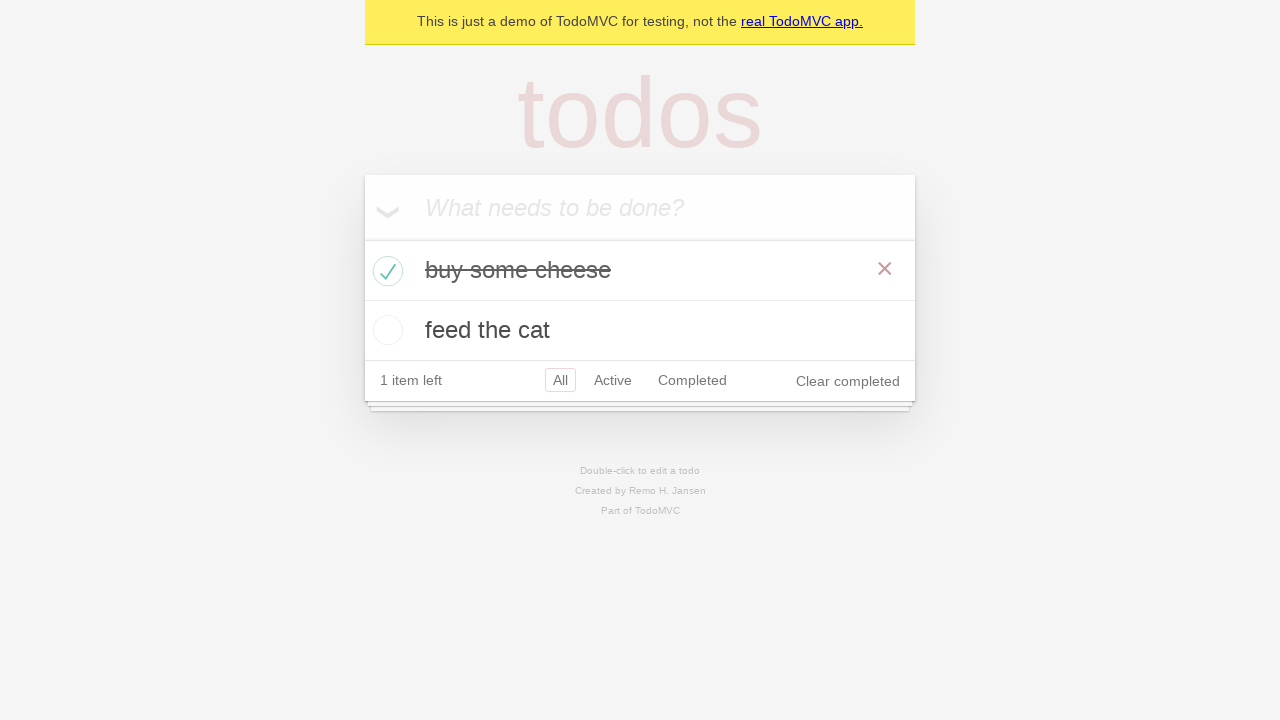

Unchecked the first todo item's checkbox to mark it as incomplete at (385, 271) on internal:testid=[data-testid="todo-item"s] >> nth=0 >> internal:role=checkbox
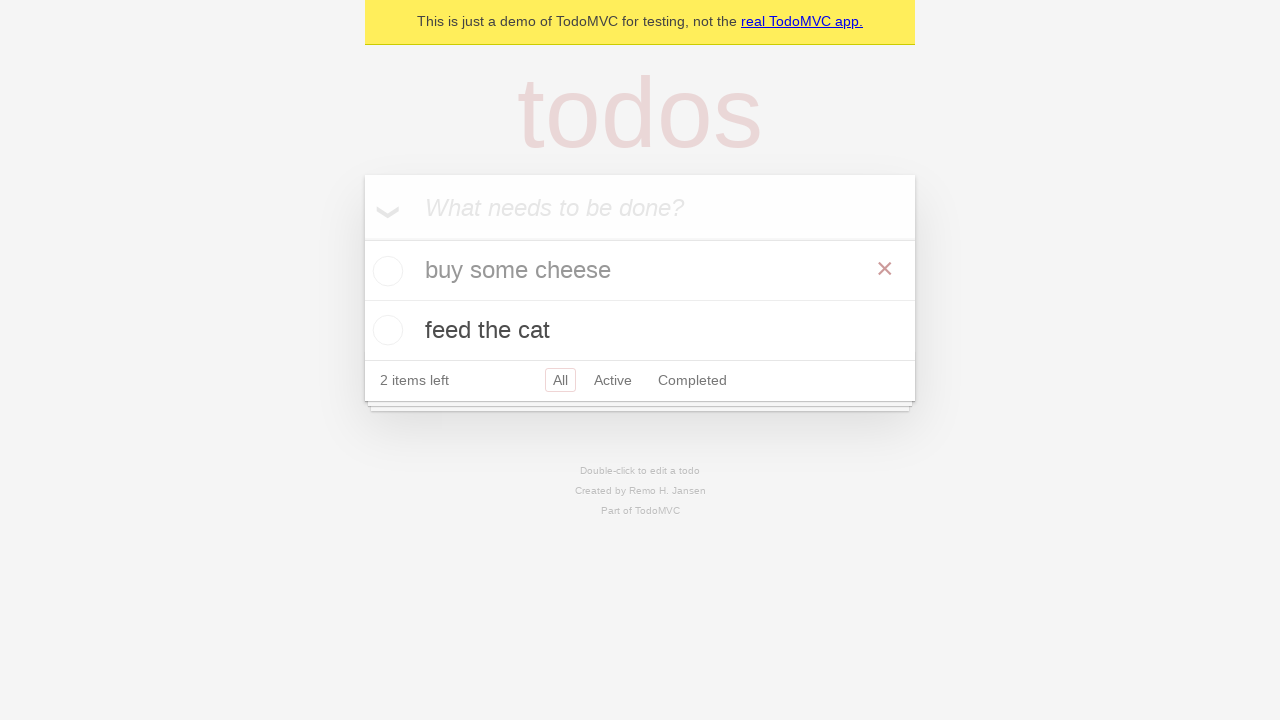

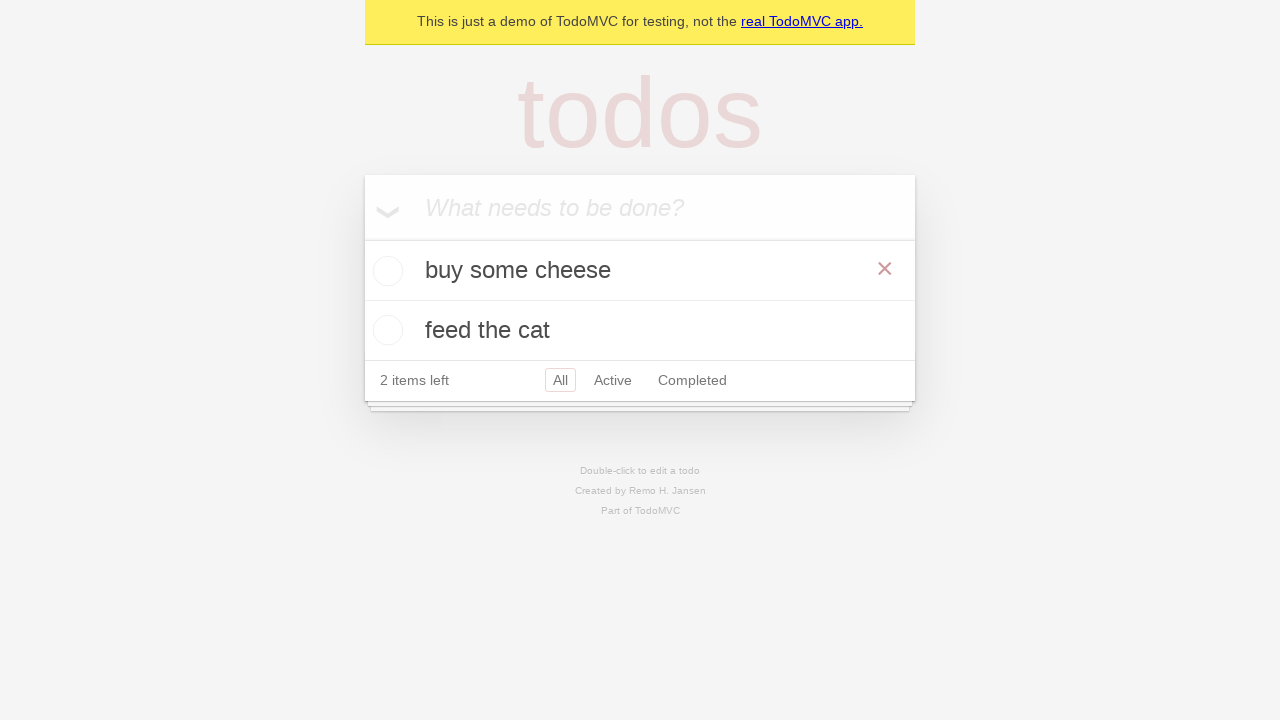